Tests drag and drop functionality by dragging an element from a source position and dropping it onto a target element within an iframe

Starting URL: https://jqueryui.com/droppable

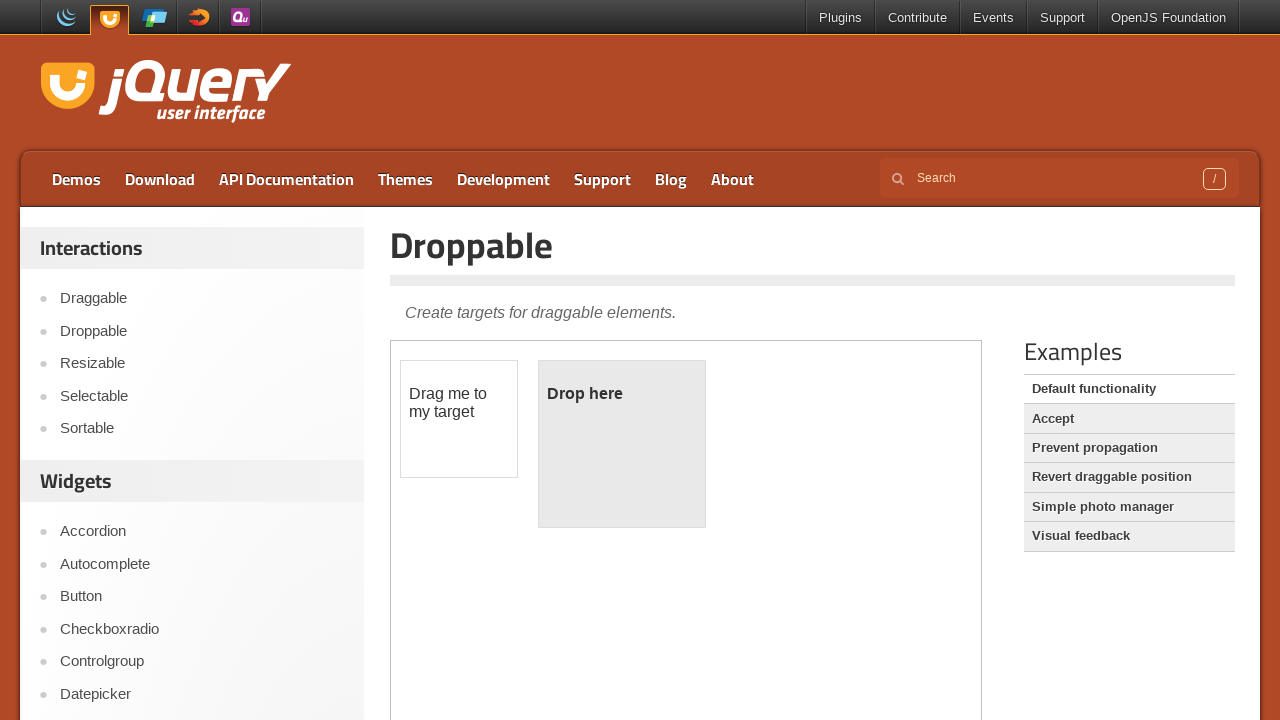

Located the first iframe containing the drag and drop demo
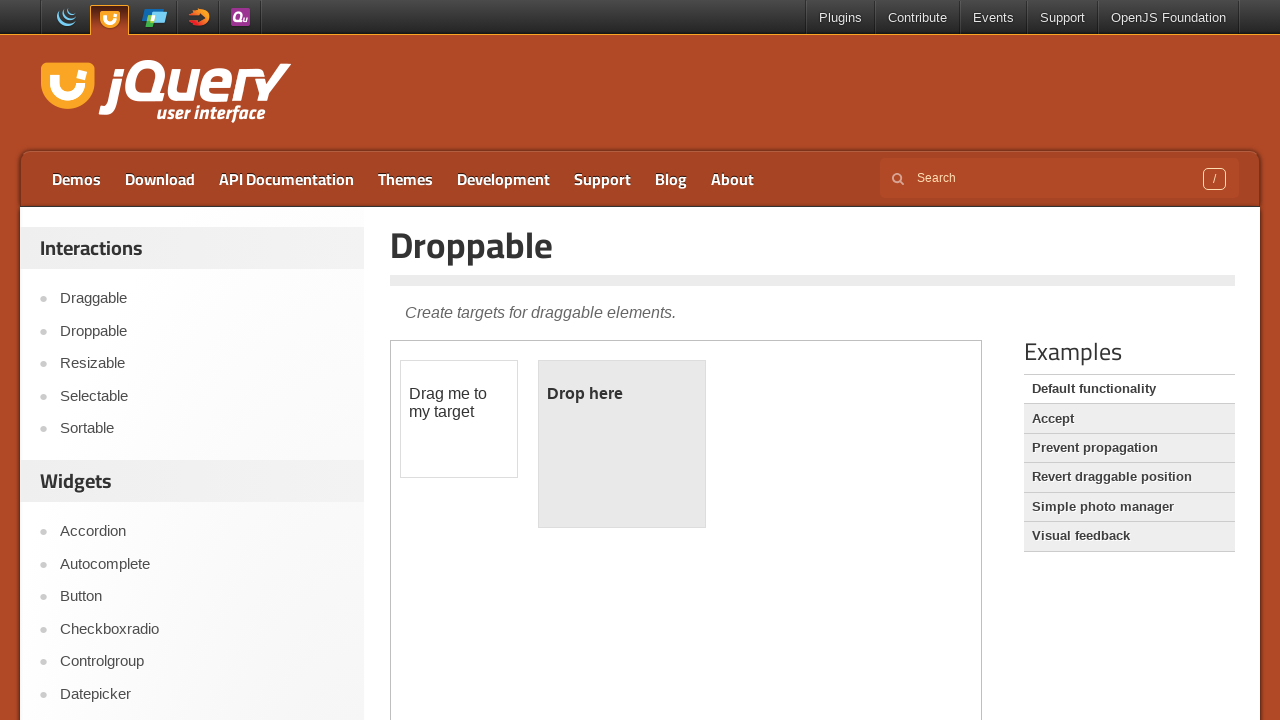

Located the draggable source element with id 'draggable'
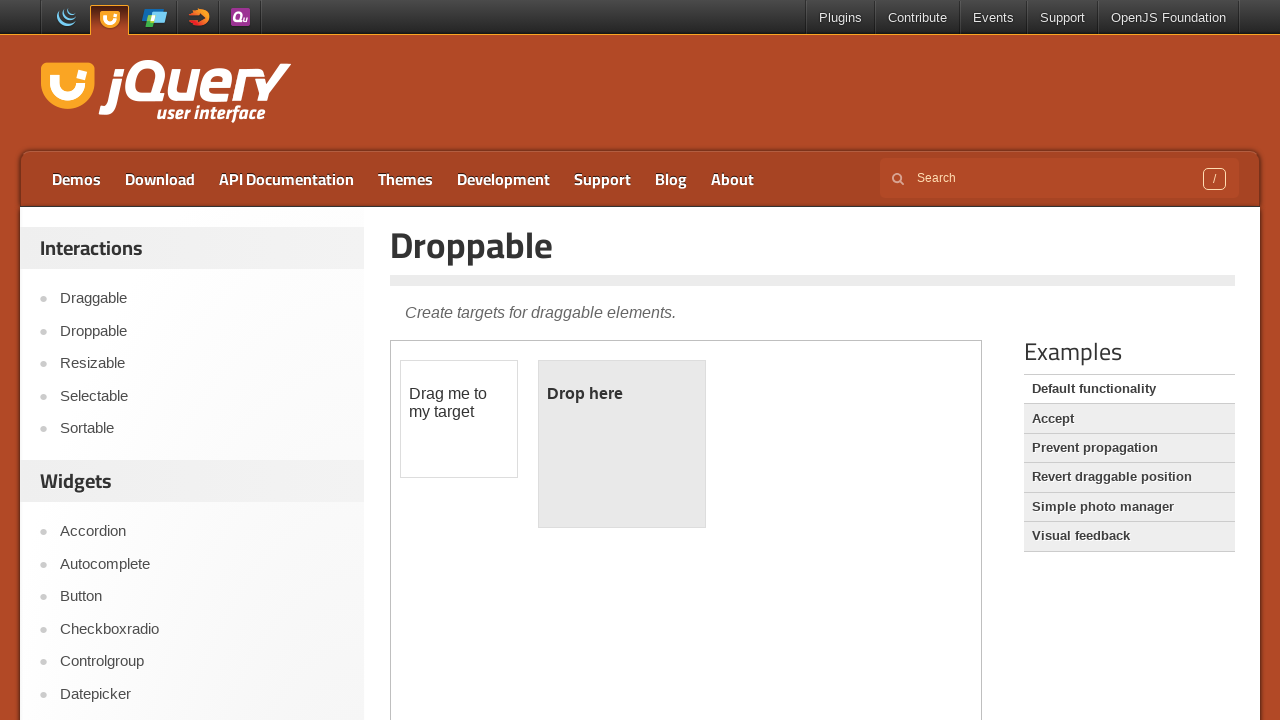

Located the droppable target element with id 'droppable'
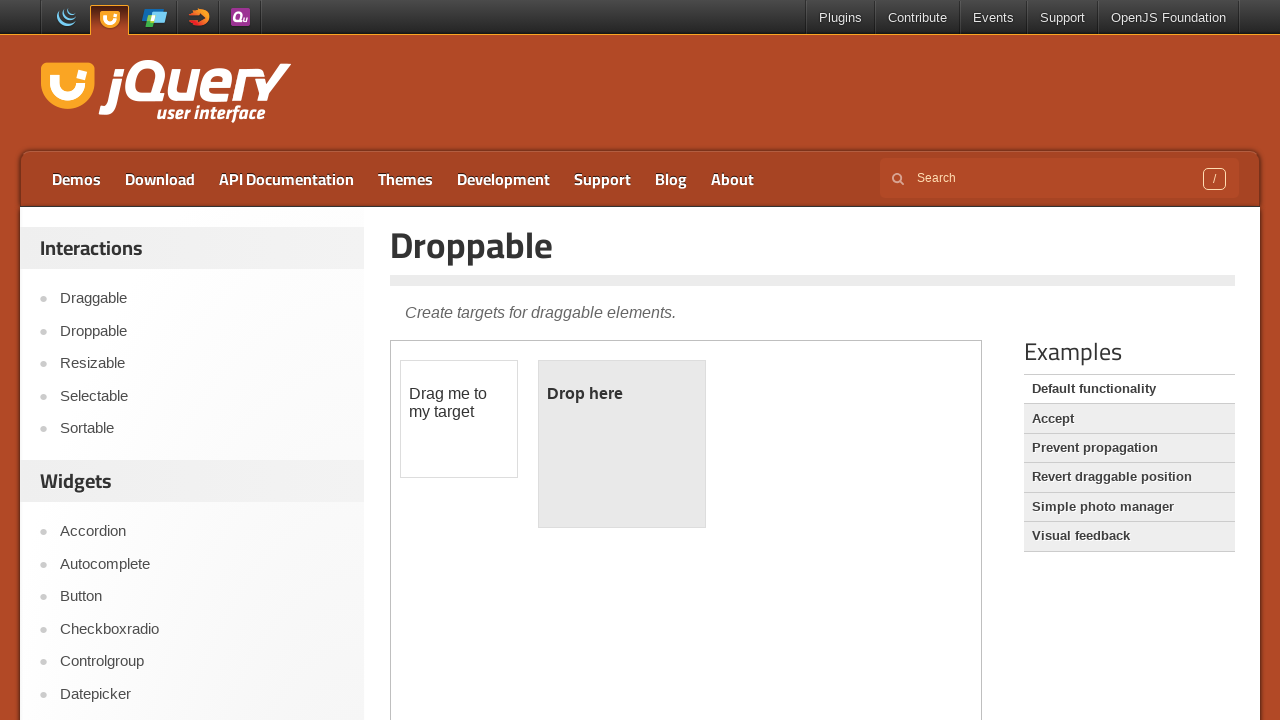

Performed drag and drop action from draggable to droppable element at (622, 444)
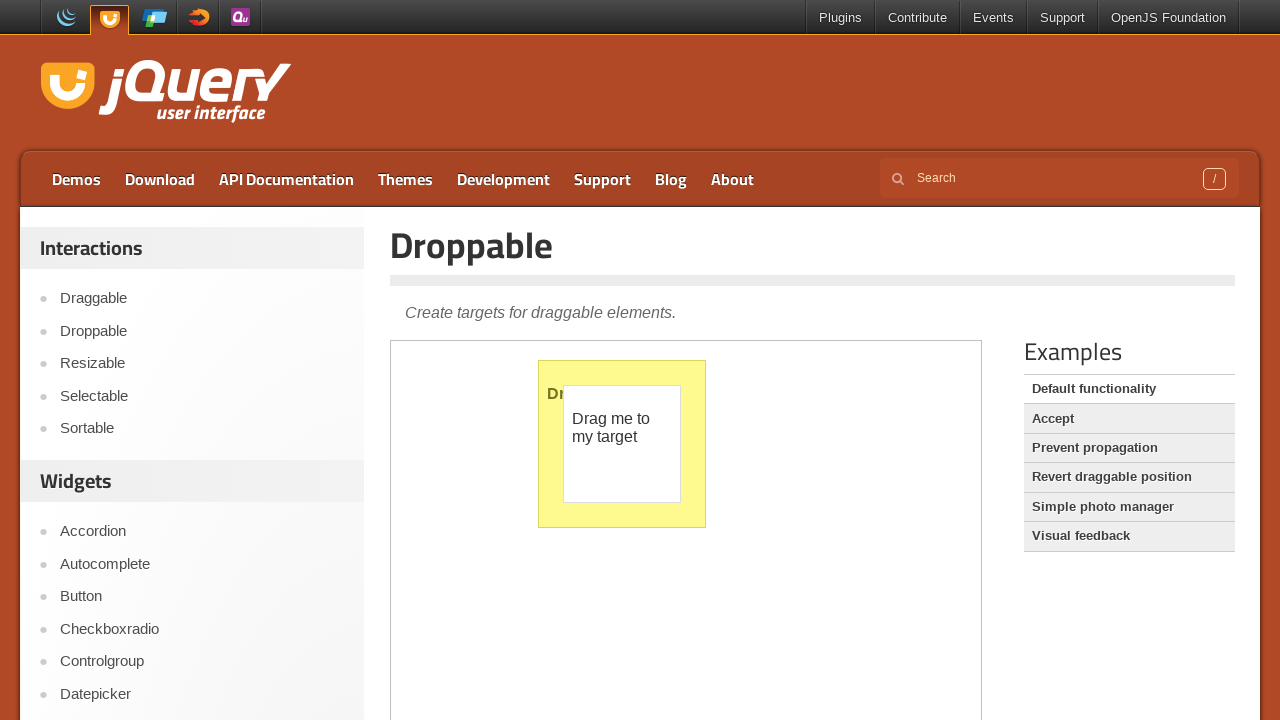

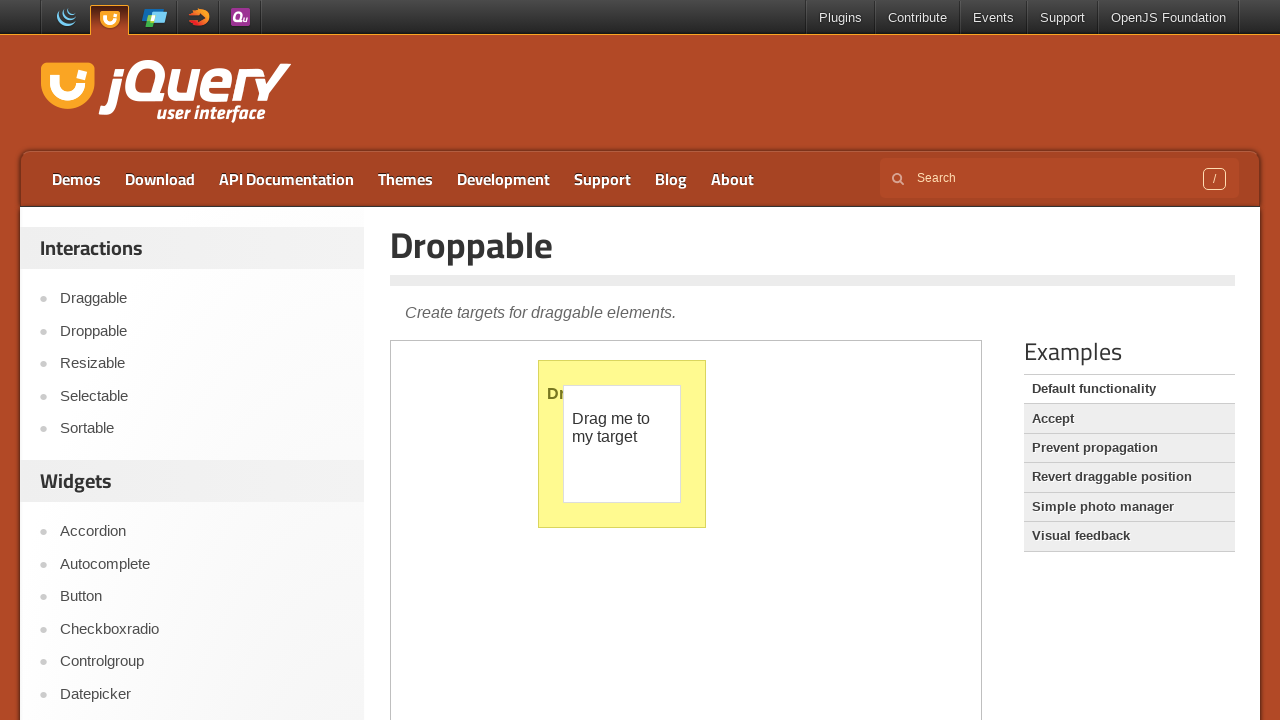